Navigates to laptops section and adds a laptop to the shopping cart, then verifies the addition

Starting URL: https://www.demoblaze.com/index.html

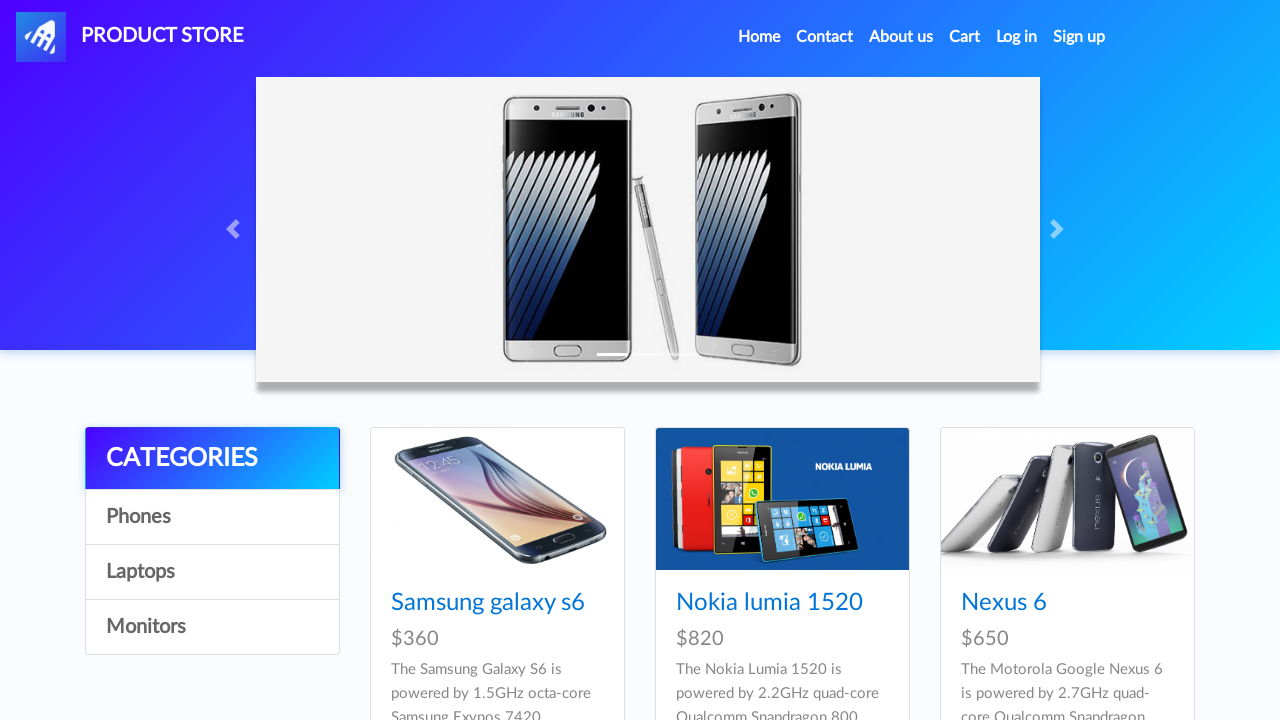

Waited 5 seconds for page to load
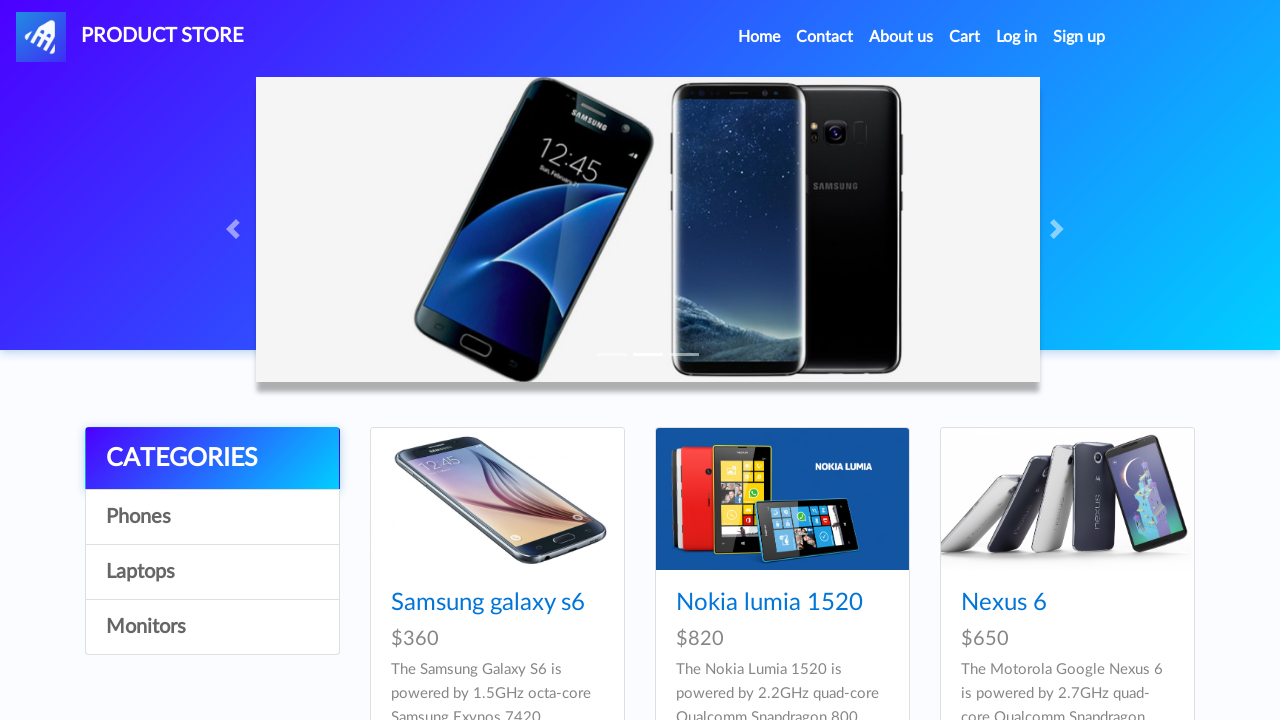

Clicked on laptops section navigation at (212, 572) on xpath=//a[@id="itemc"][2]
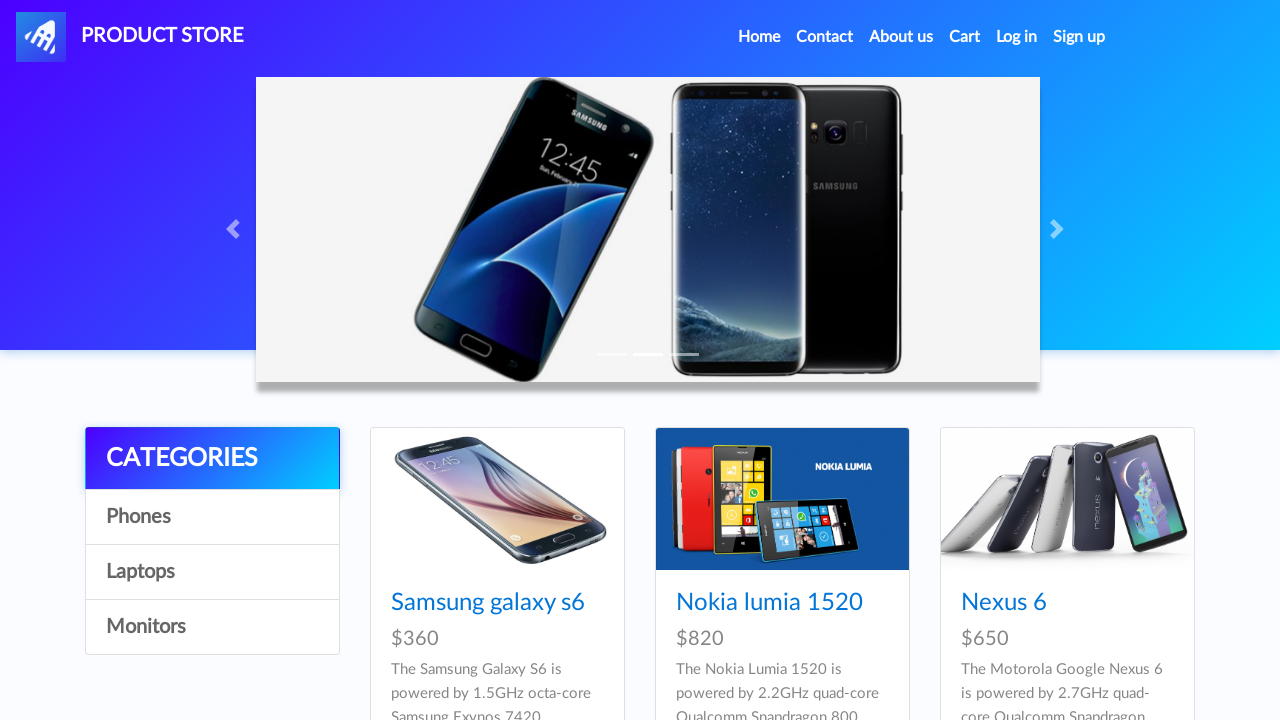

Waited 5 seconds for laptops section to load
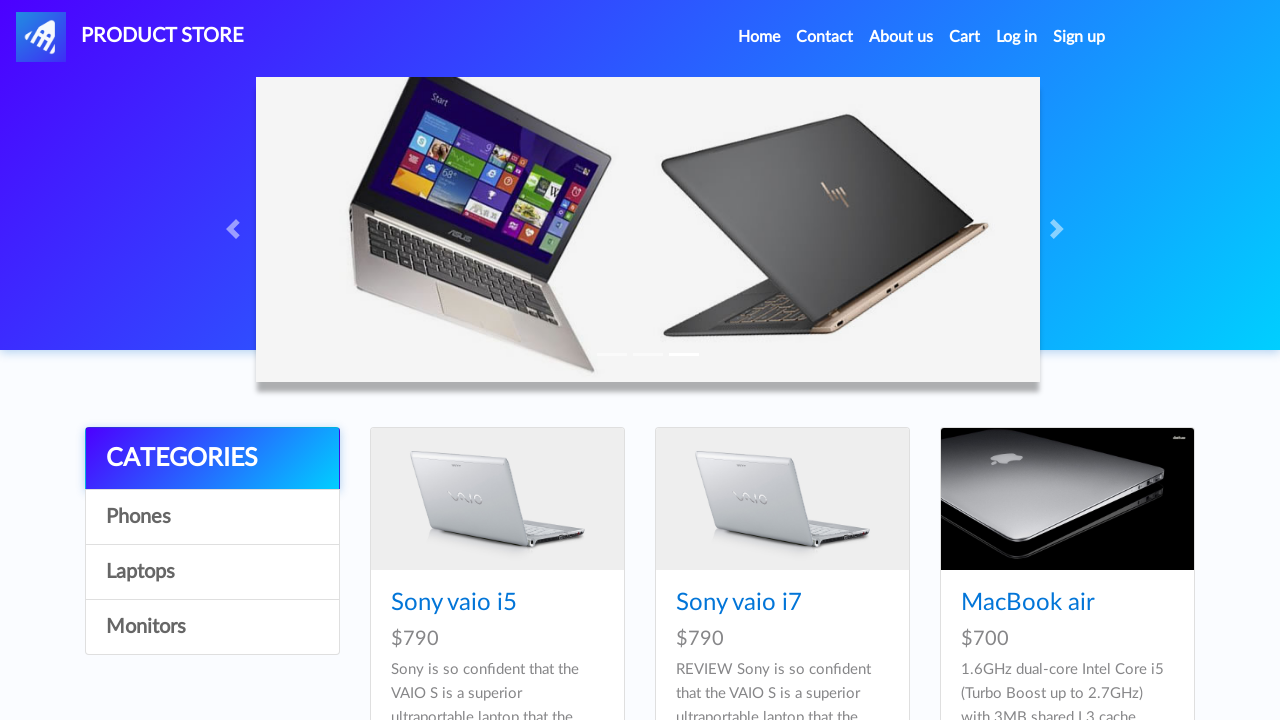

Clicked on first laptop product at (454, 603) on xpath=//div[@id="tbodyid"]/div[1]//a[@class="hrefch"]
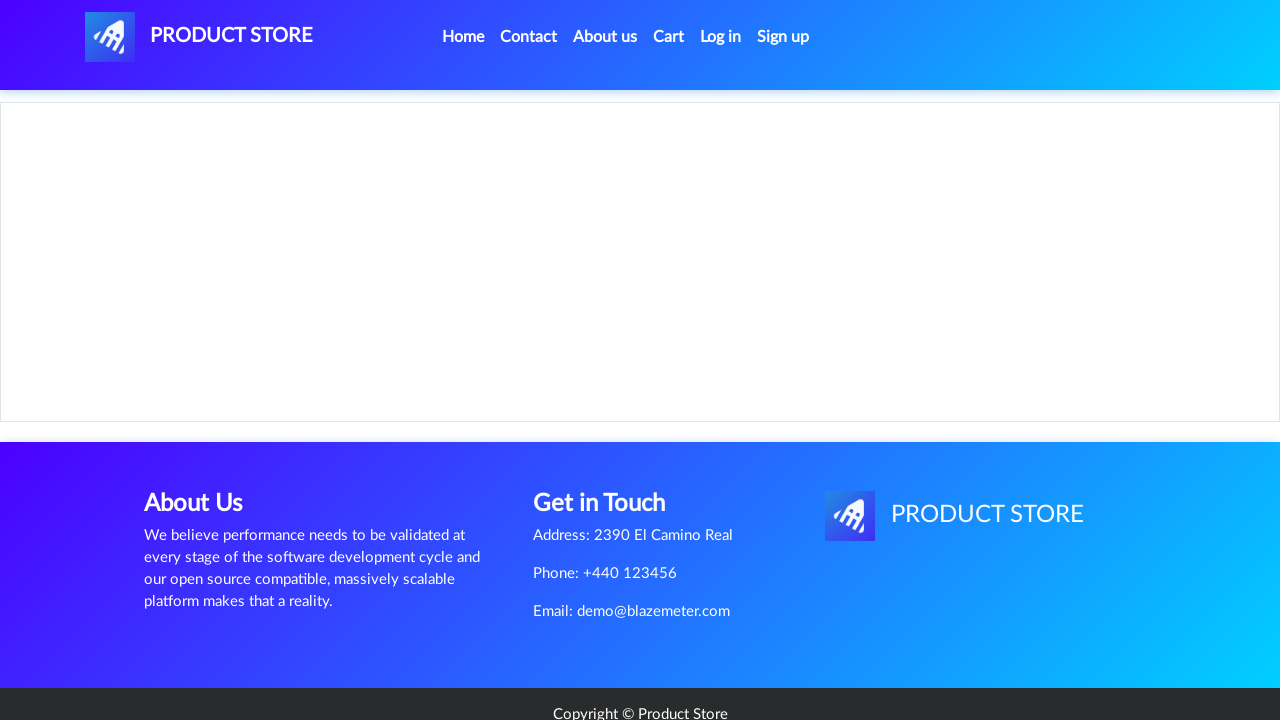

Waited 5 seconds for product details to load
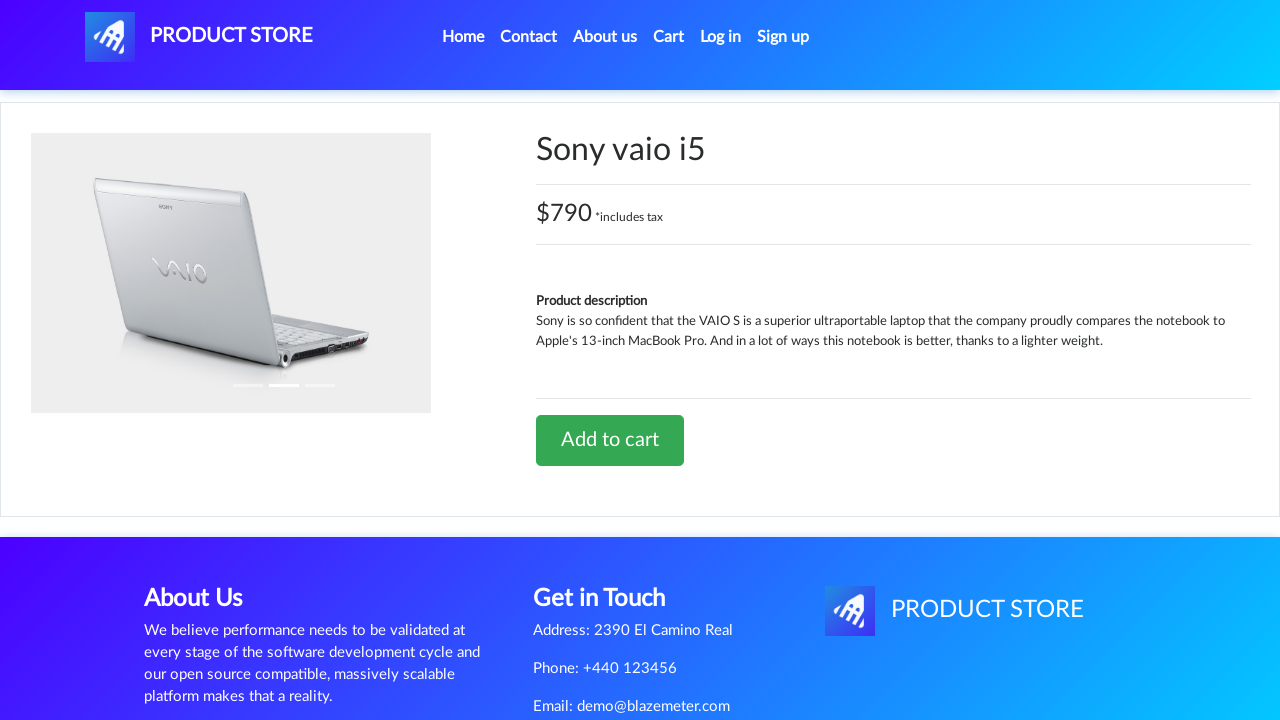

Clicked 'Add to Cart' button for the laptop at (610, 440) on xpath=//a[@onclick="addToCart(8)"]
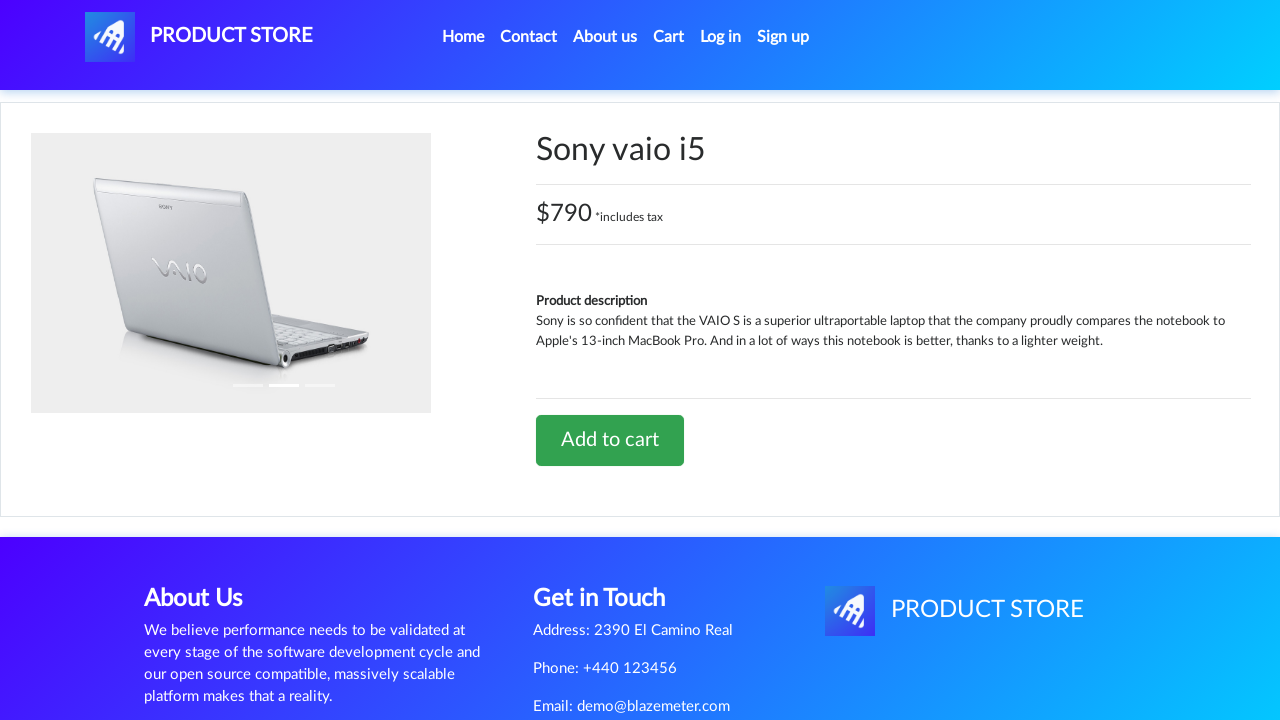

Waited 3 seconds for cart update to process
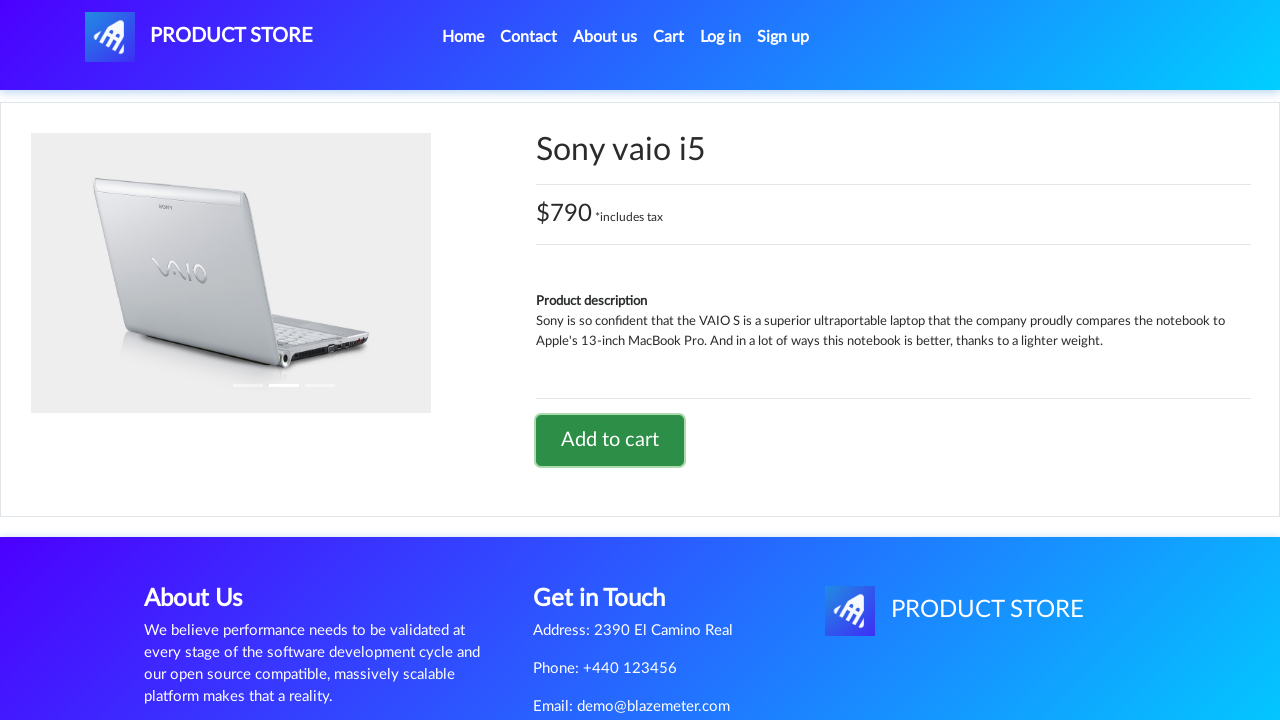

Set up dialog handler to accept confirmation alerts
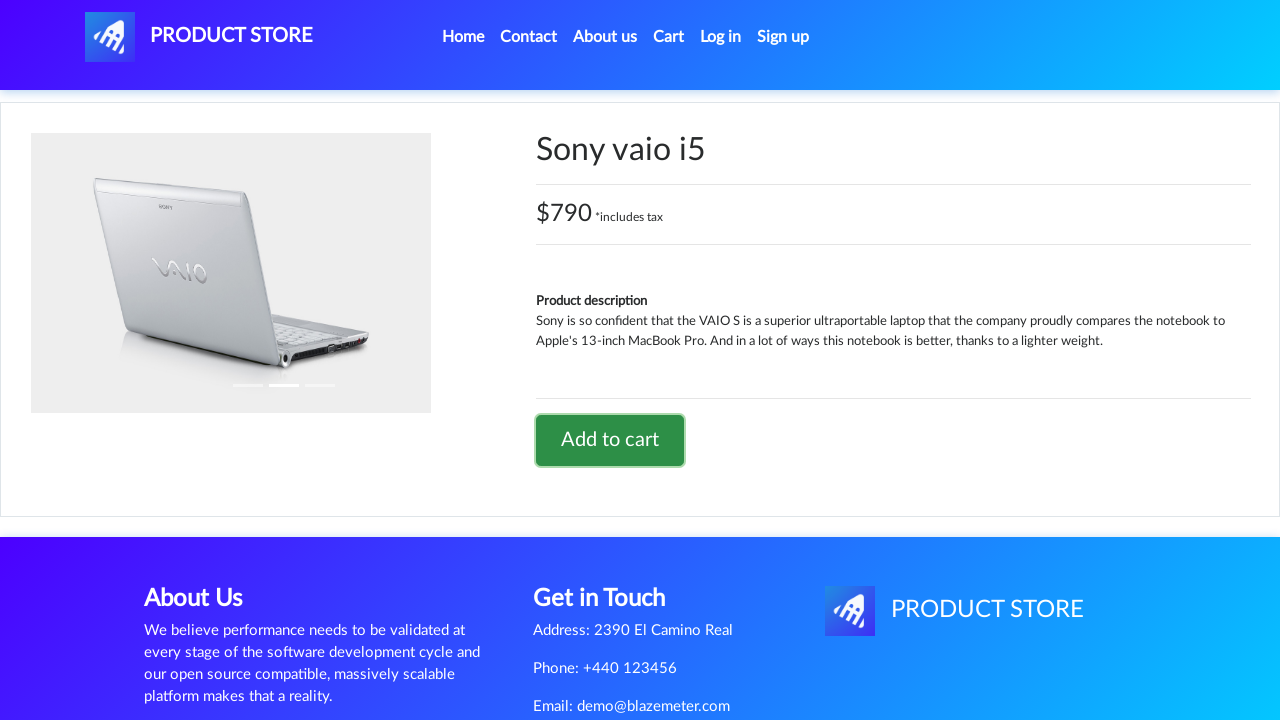

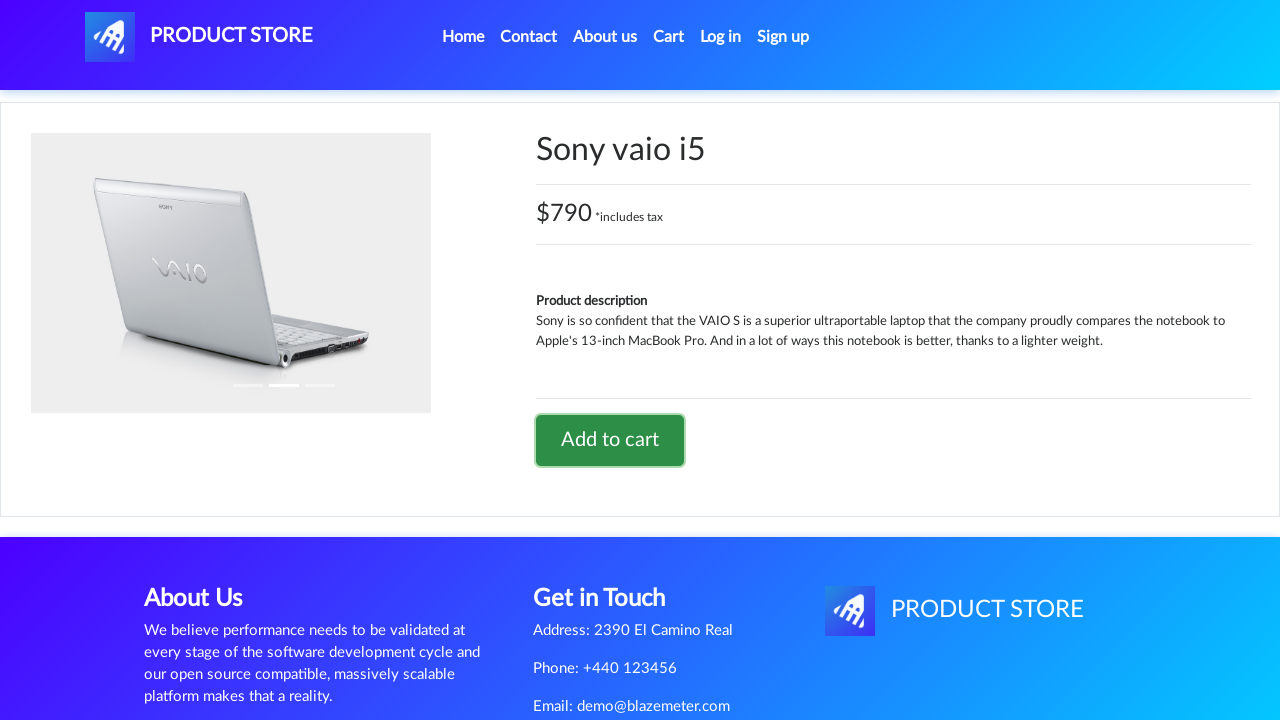